Tests double-click functionality by double-clicking a button

Starting URL: https://qa-practice.netlify.app/double-click

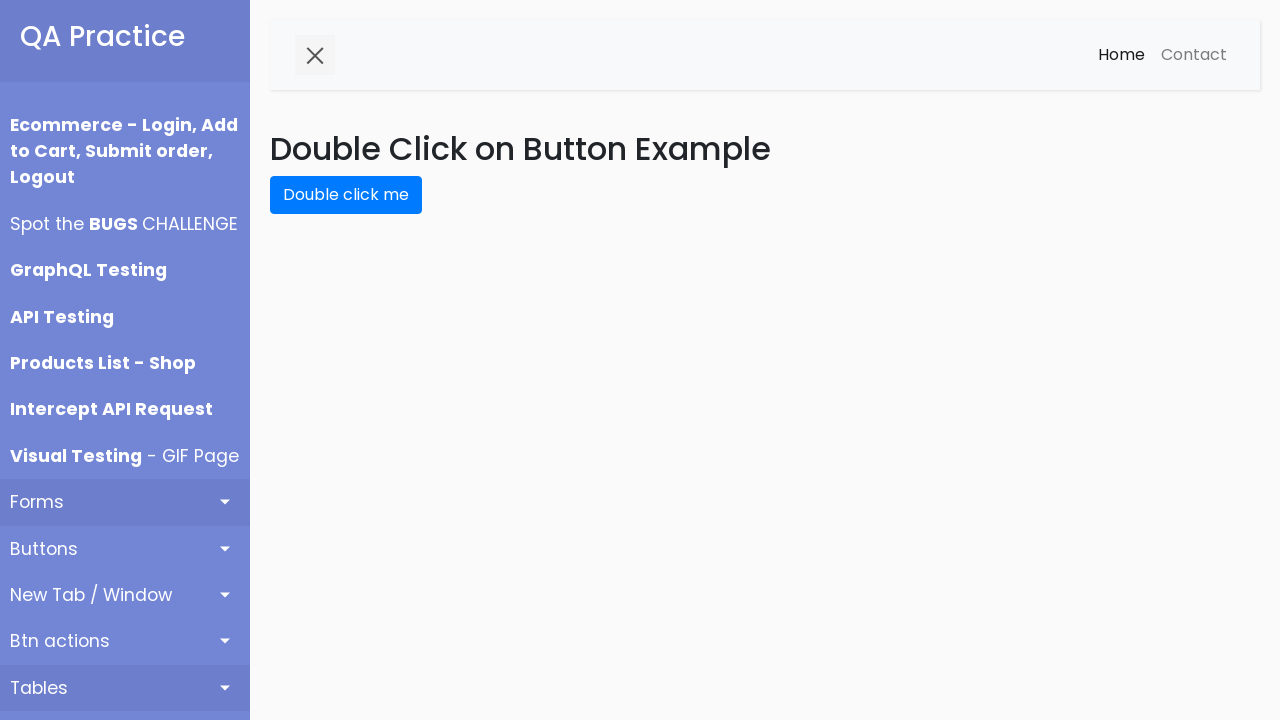

Double-clicked the double-click button at (346, 195) on button#double-click-btn
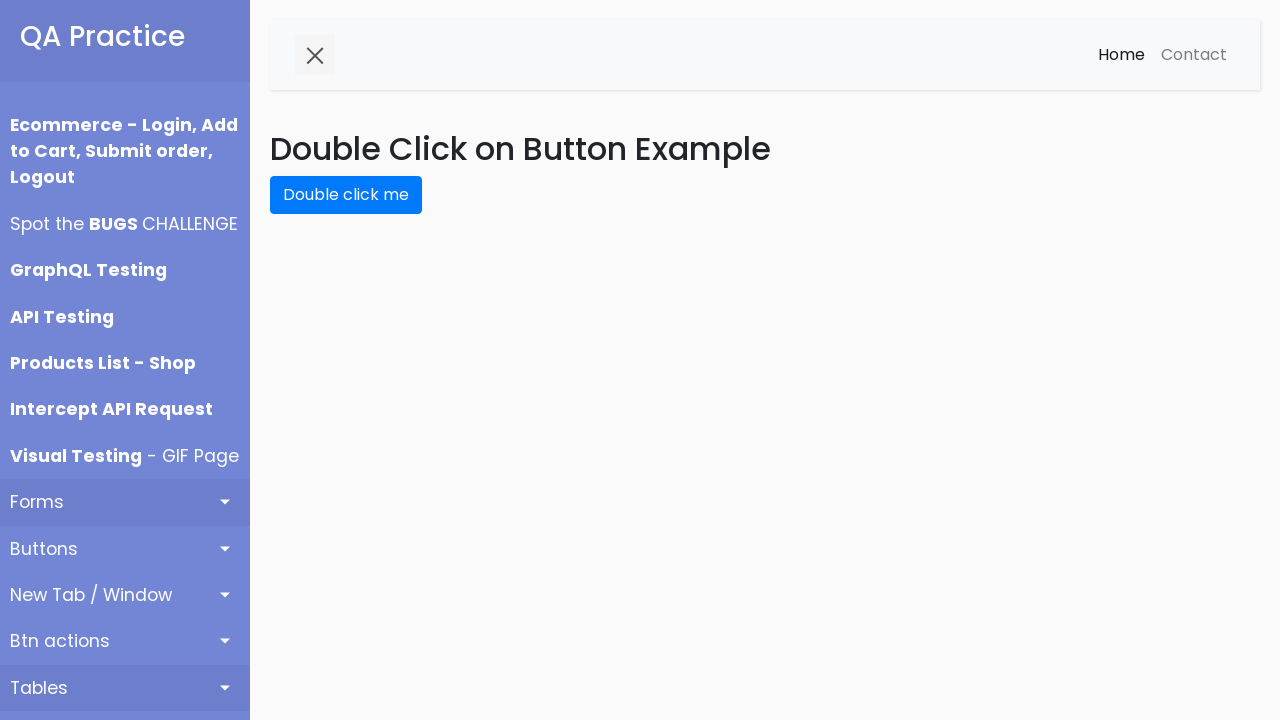

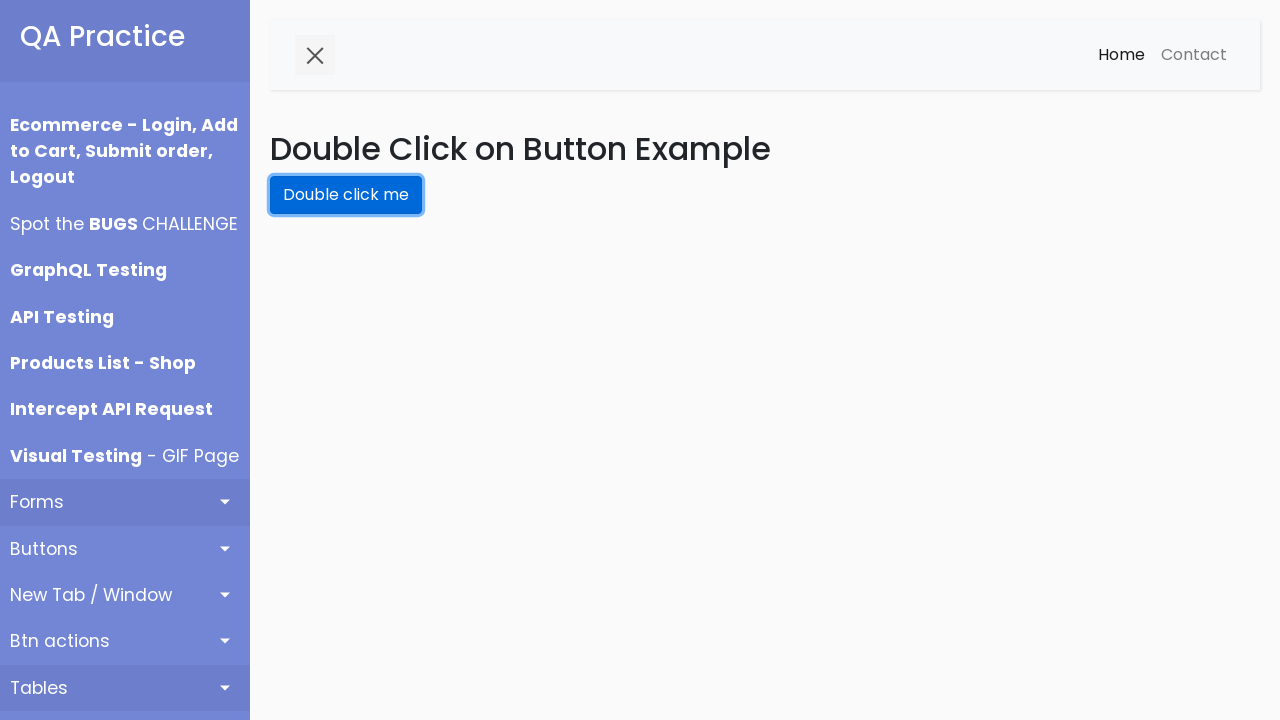